Navigates to otto.de website, retrieves the page title and URL, and verifies they contain expected content. The browser window is maximized before performing the checks.

Starting URL: https://www.otto.de

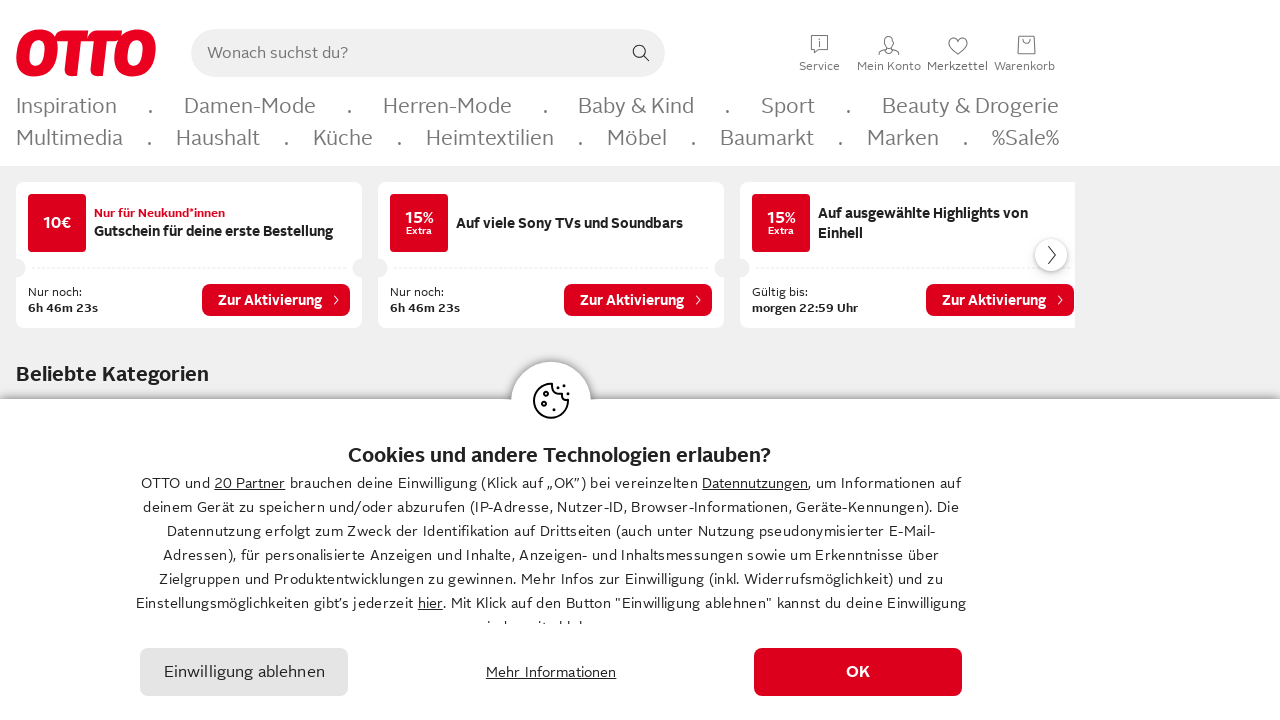

Set viewport size to 1920x1080 to maximize browser window
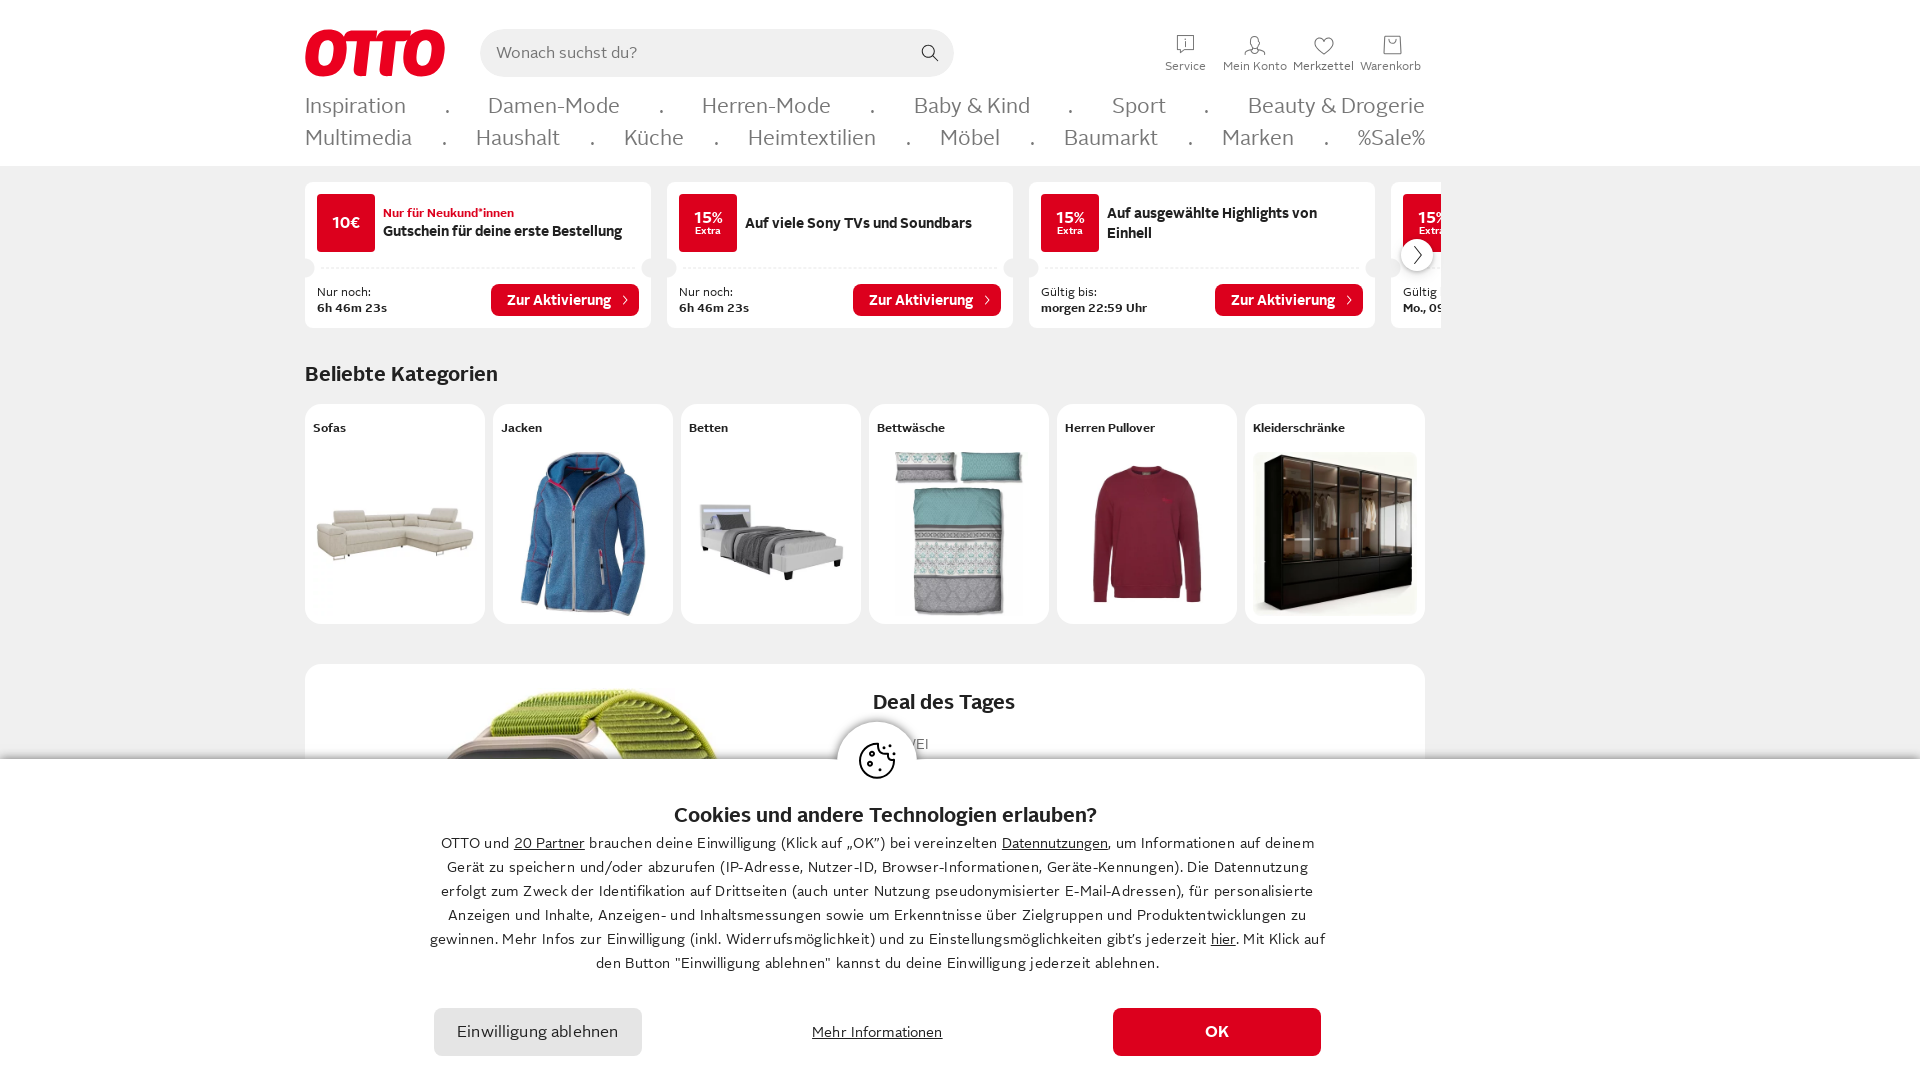

Retrieved current page URL
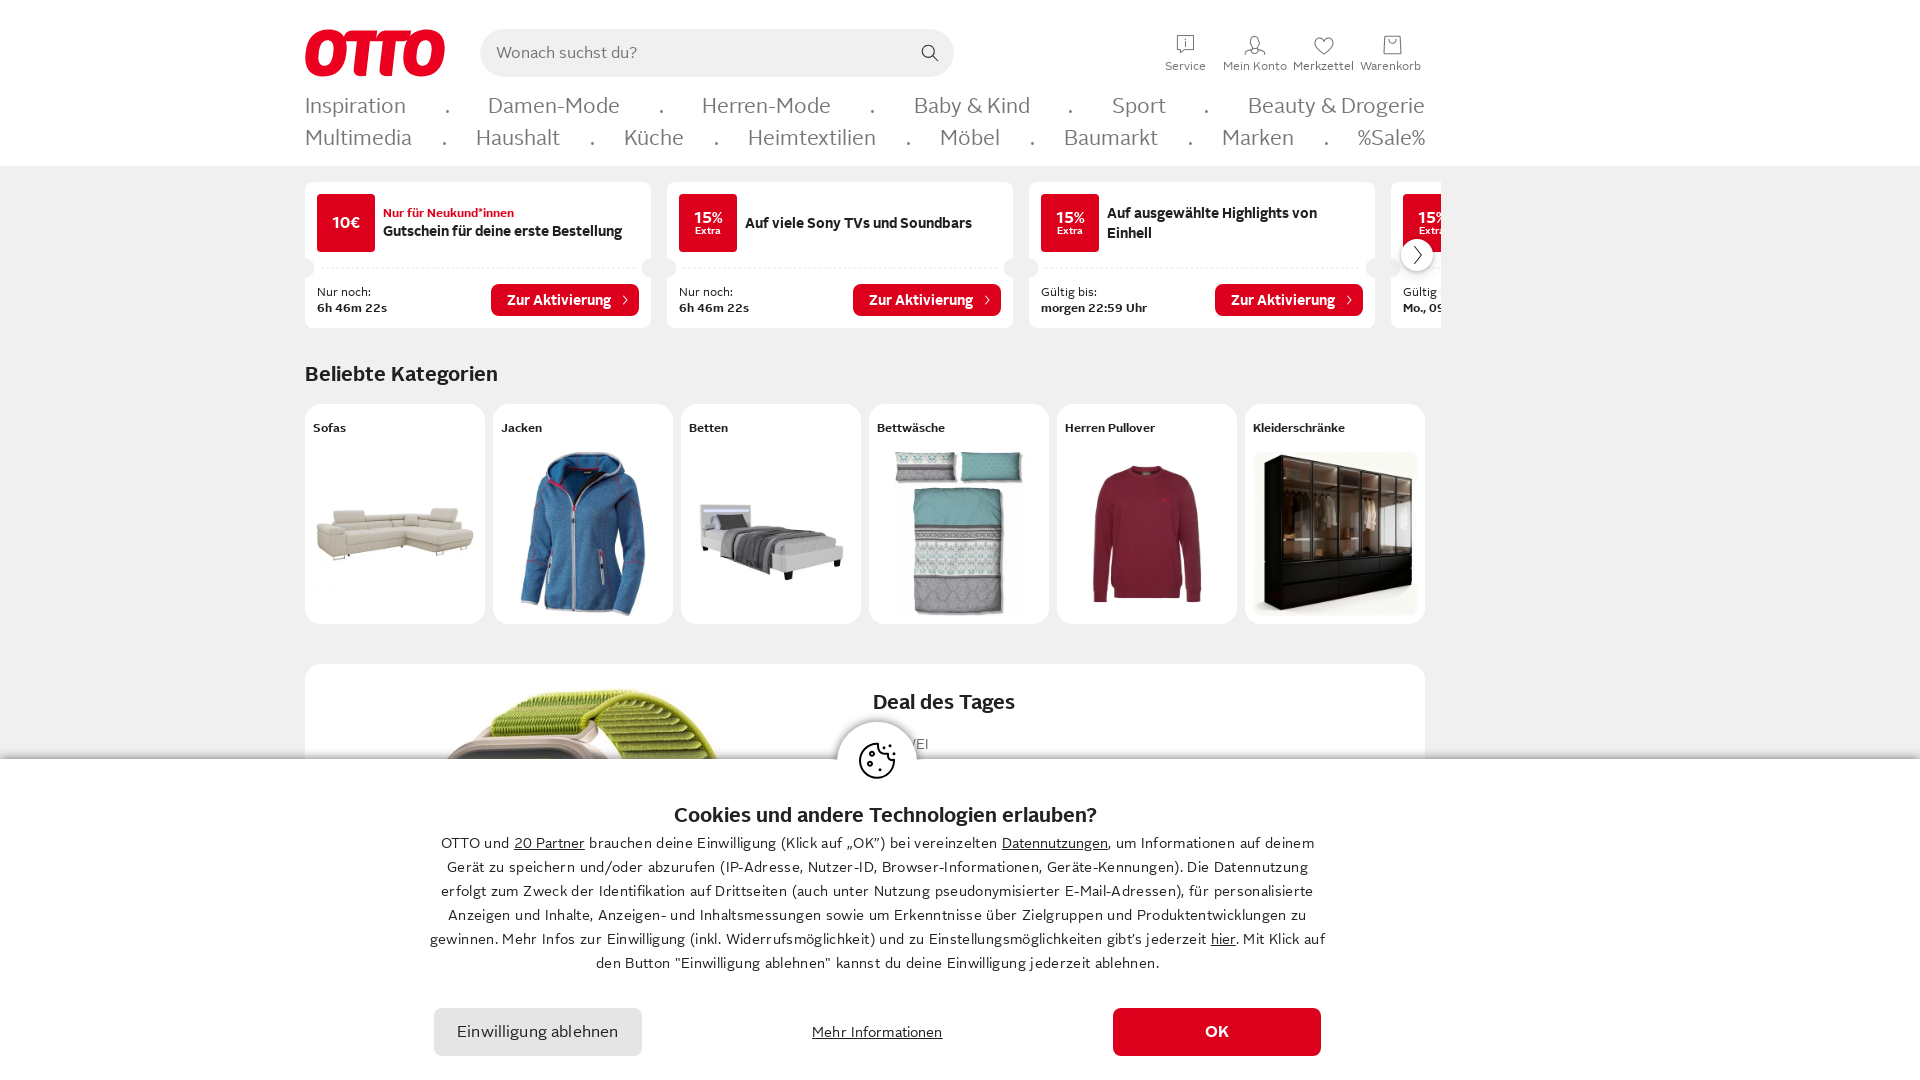

Retrieved current page title
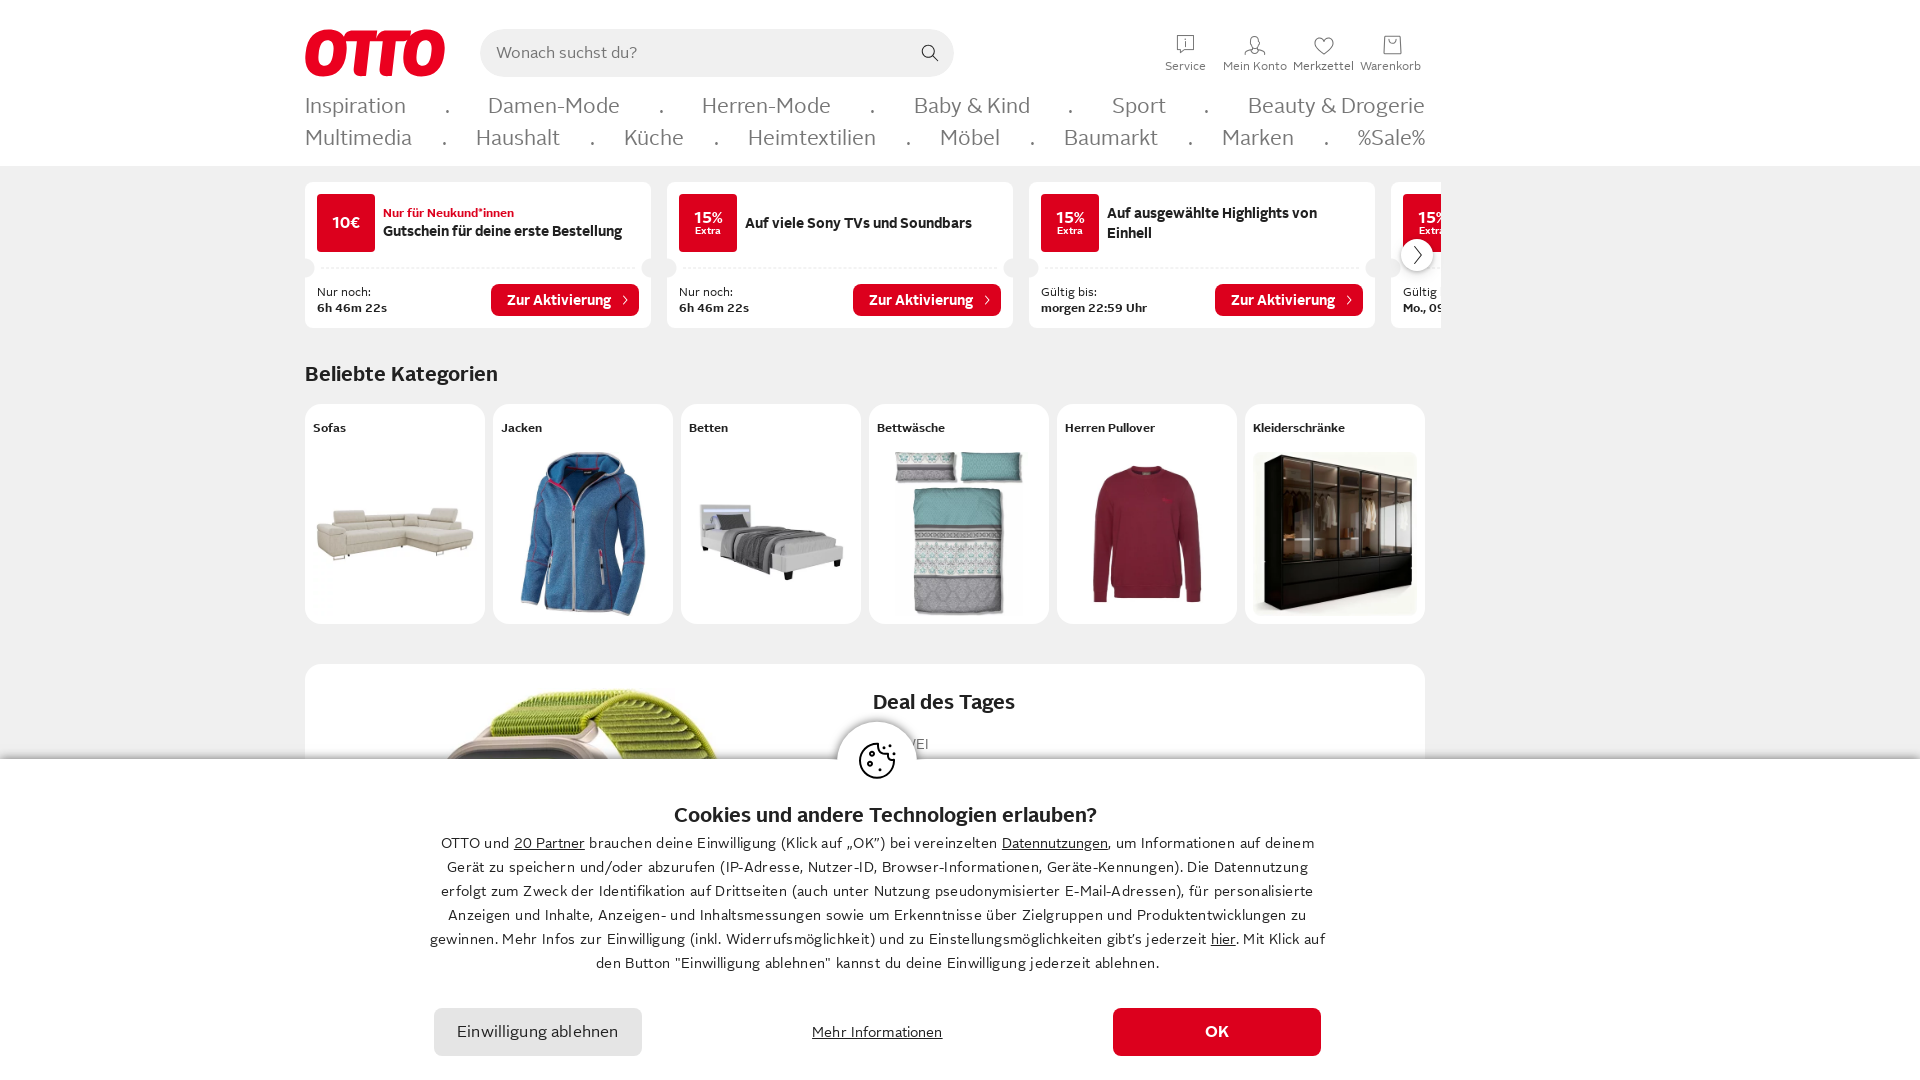

Verified that page URL contains 'otto'
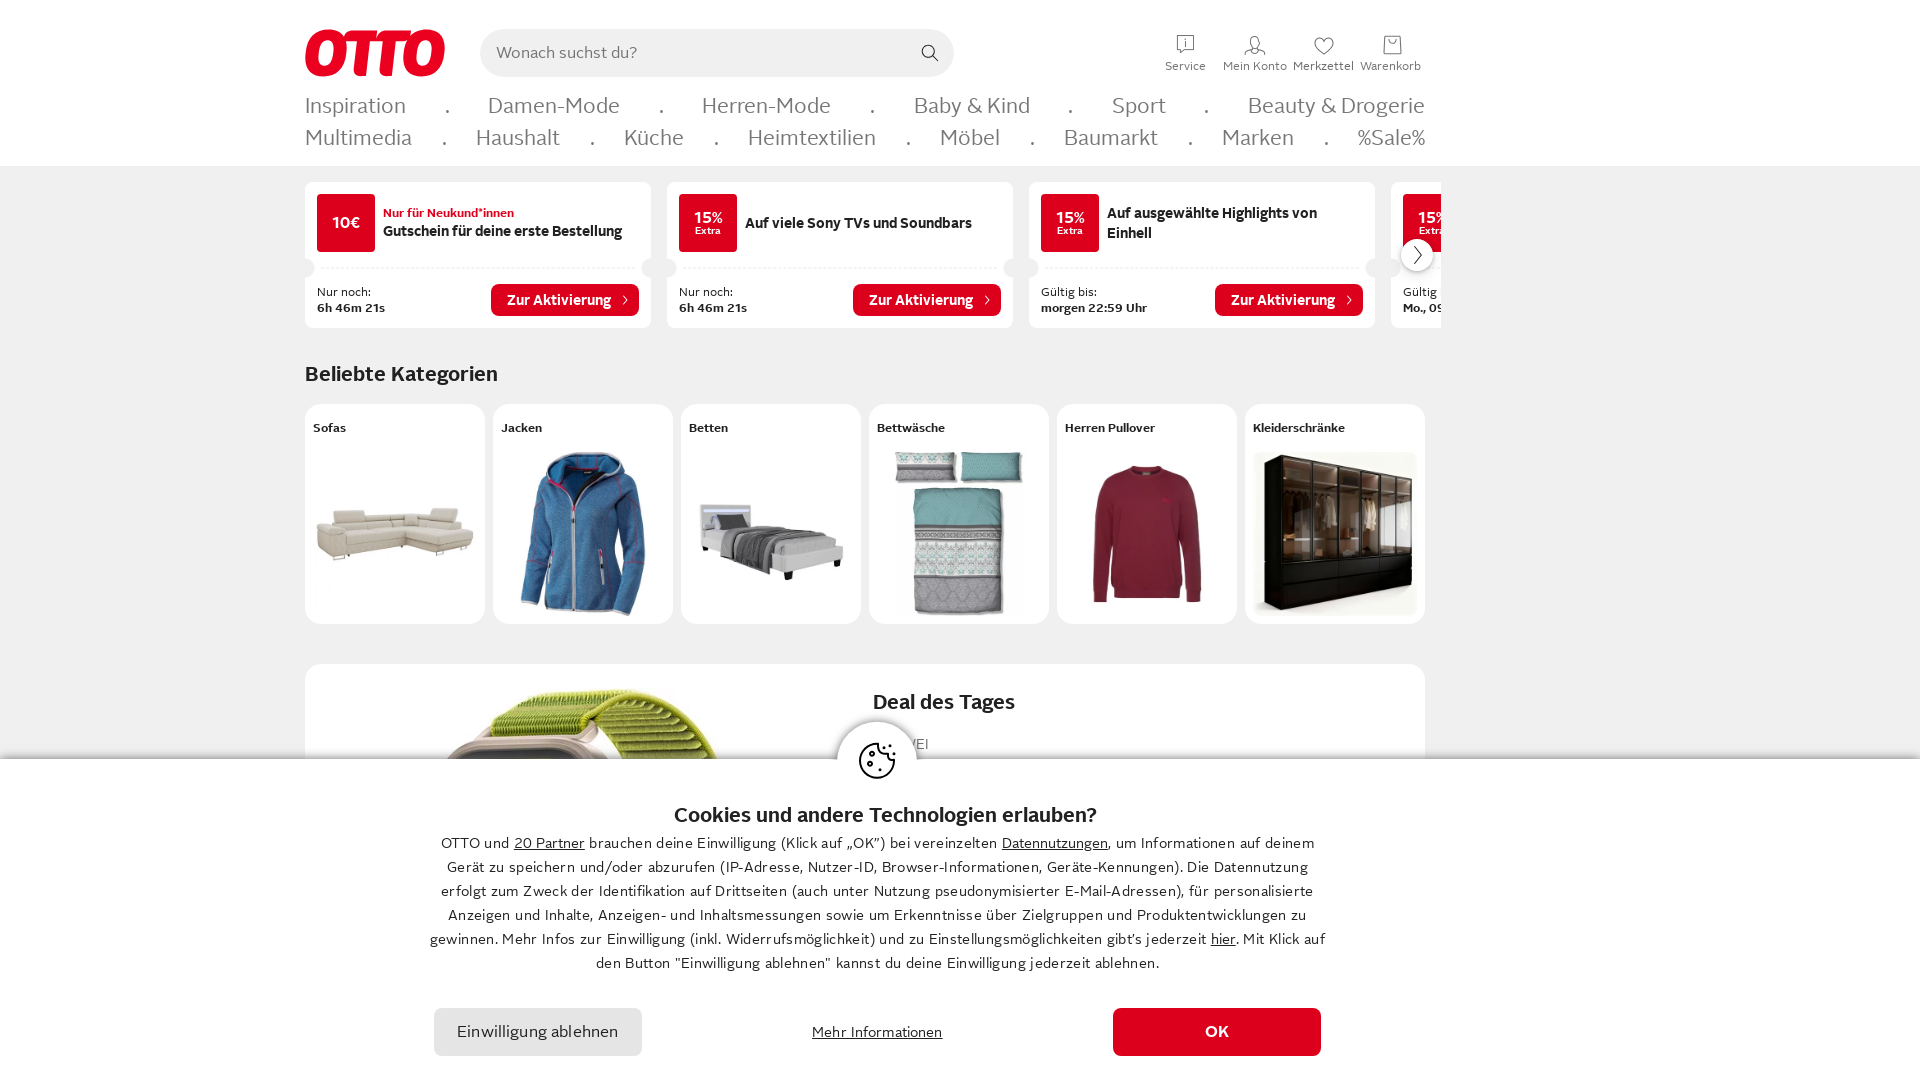

Verified that page title contains 'otto'
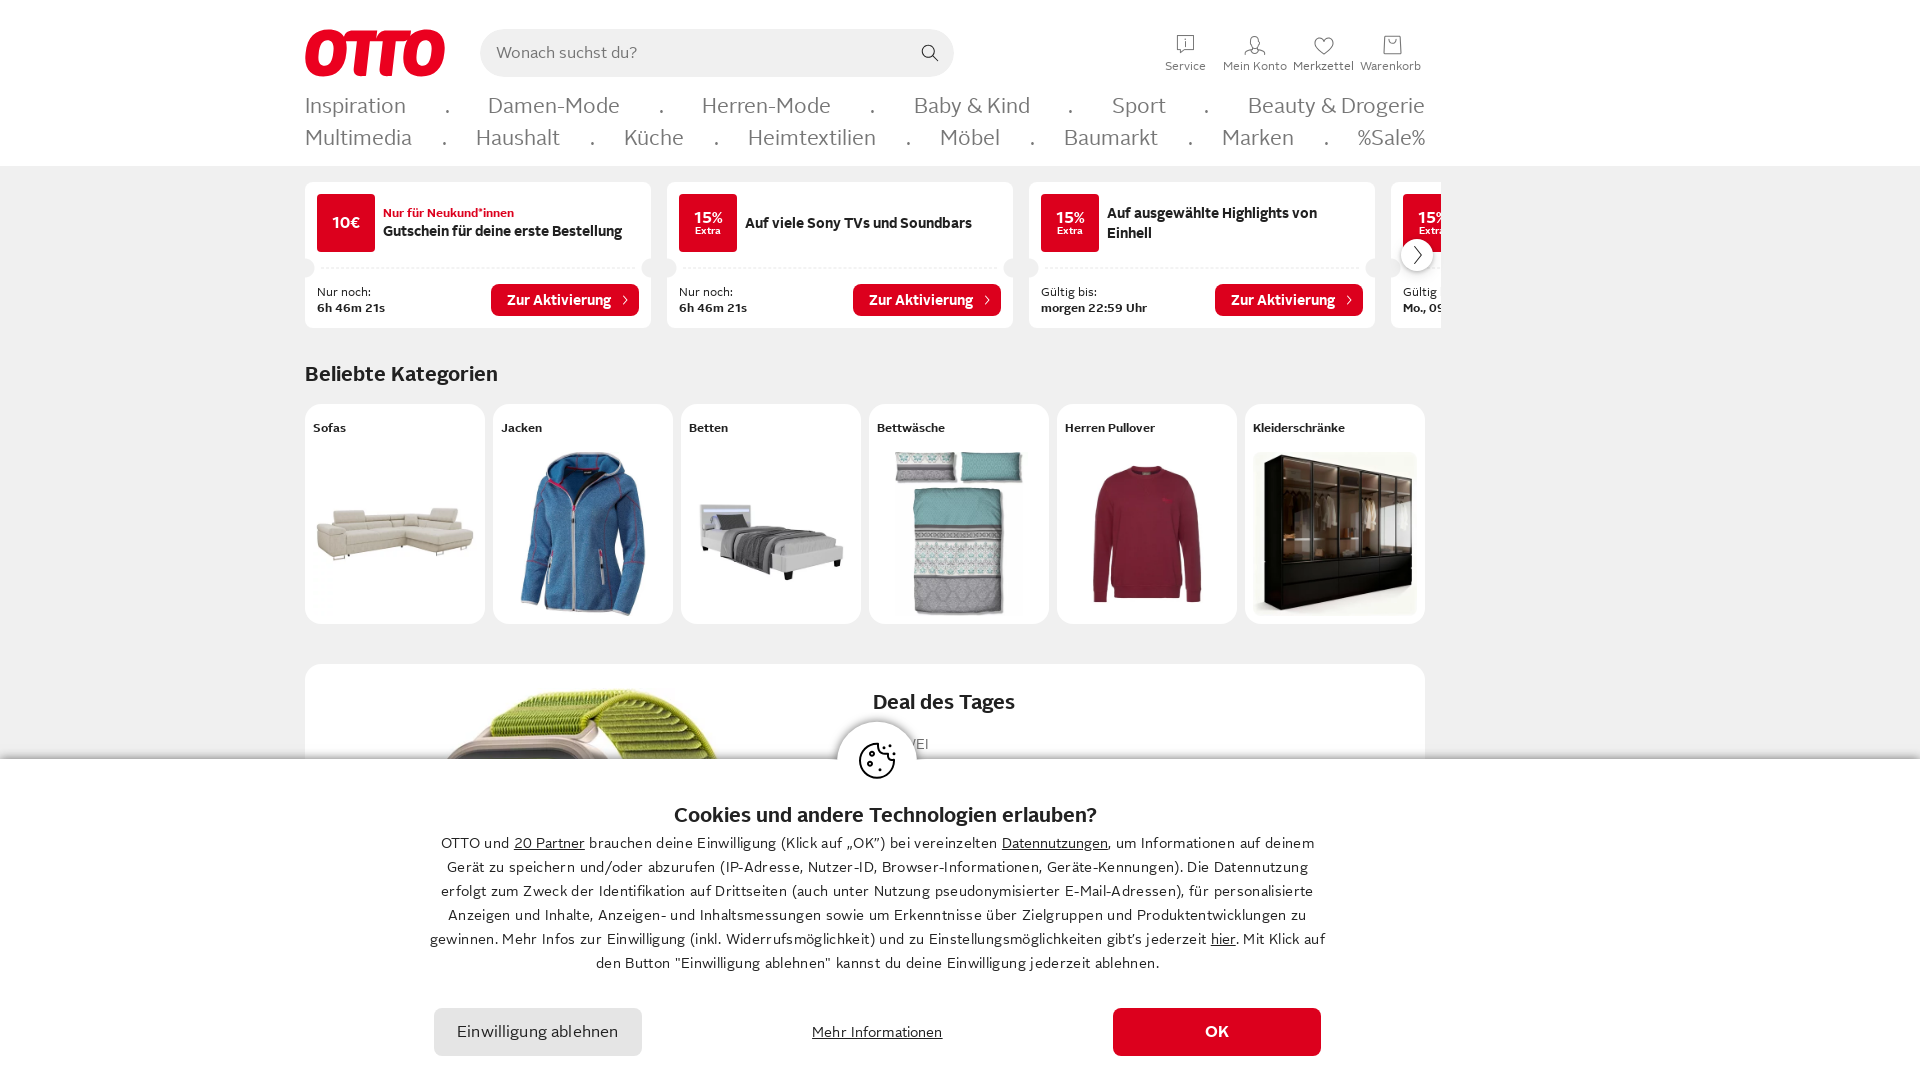

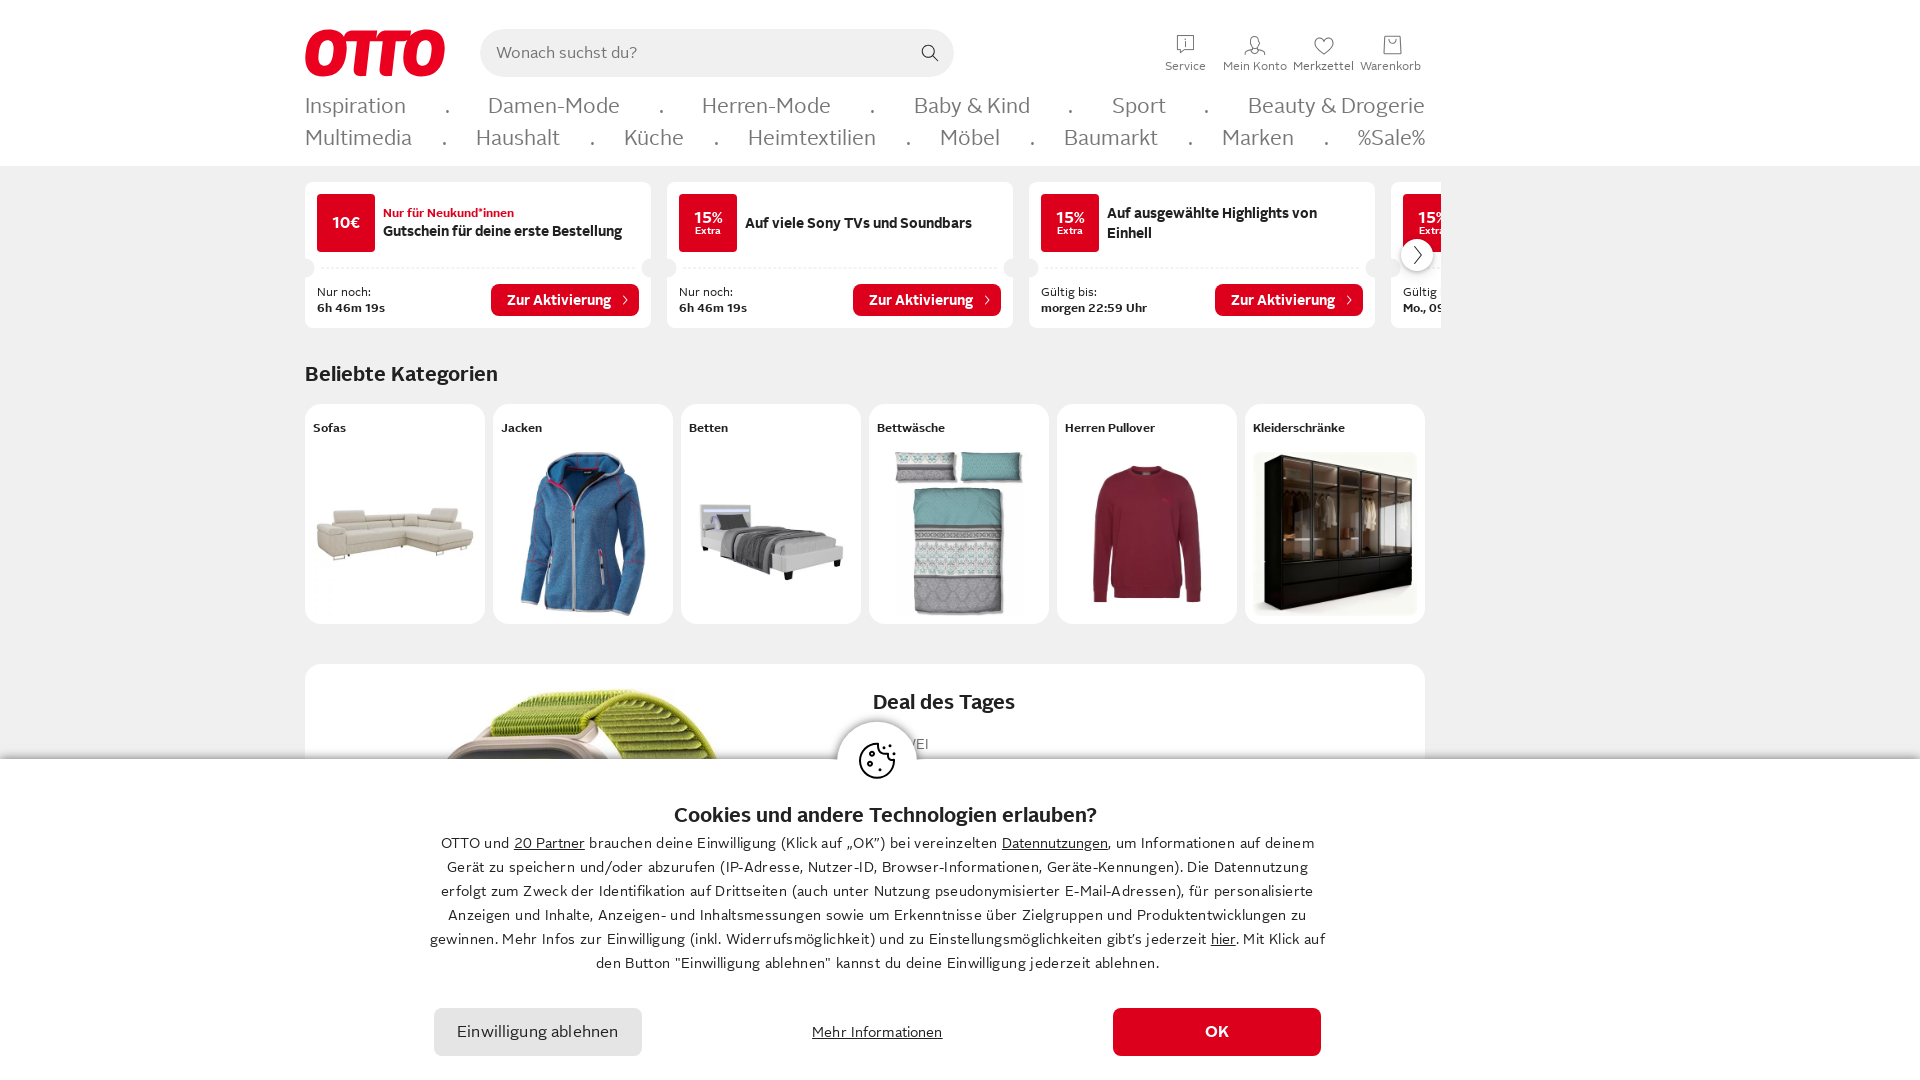